Tests dropdown selection functionality on a travel booking site by selecting currency options and adjusting passenger count

Starting URL: https://rahulshettyacademy.com/dropdownsPractise/#

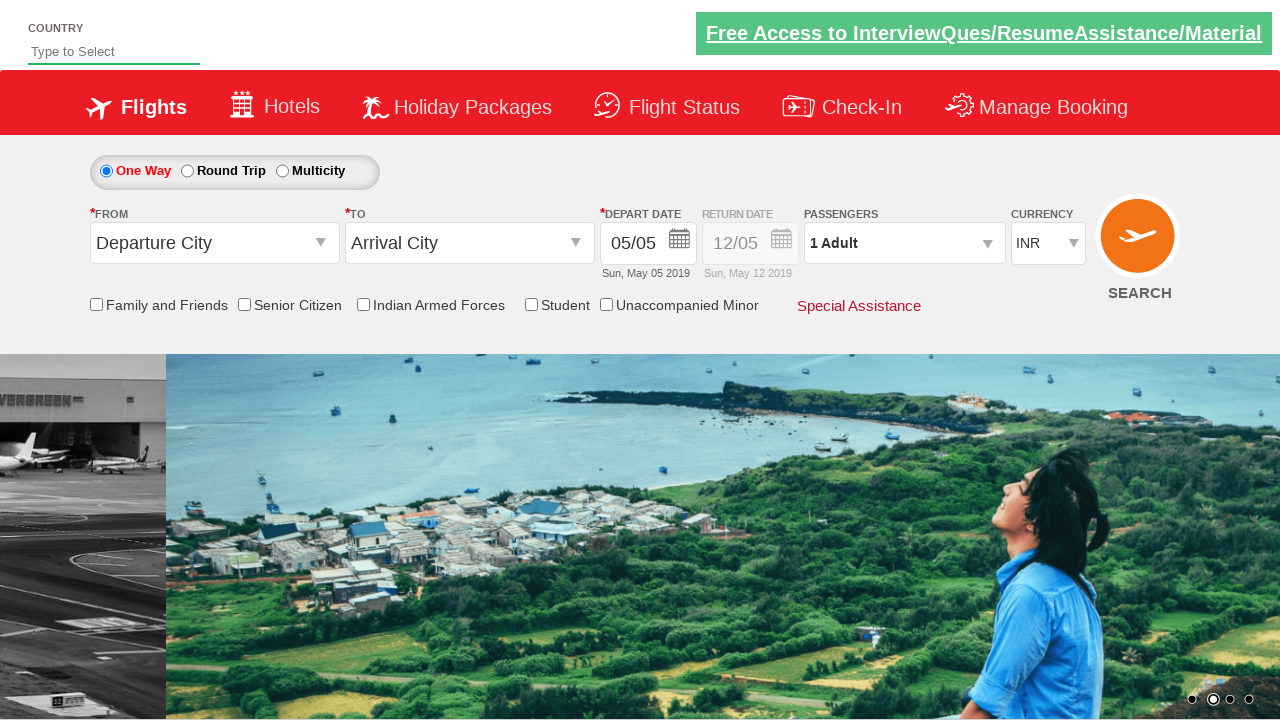

Located currency dropdown element
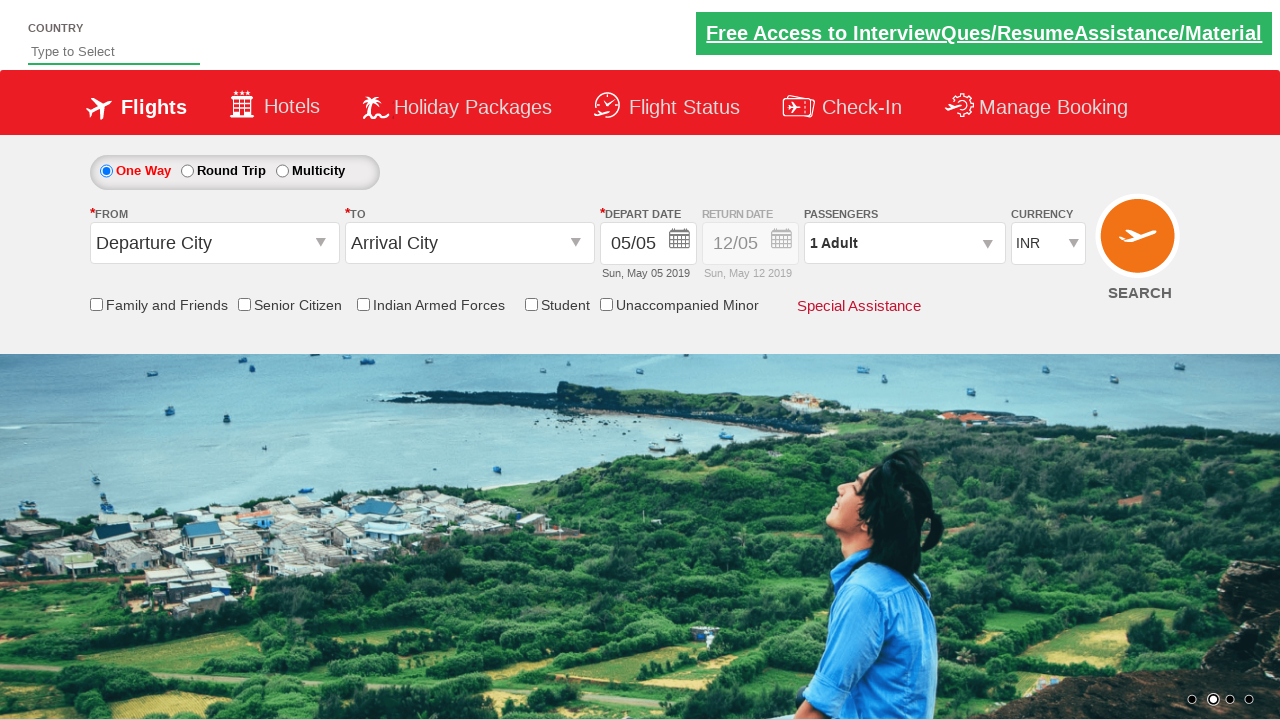

Selected currency option by index 3 (USD) on #ctl00_mainContent_DropDownListCurrency
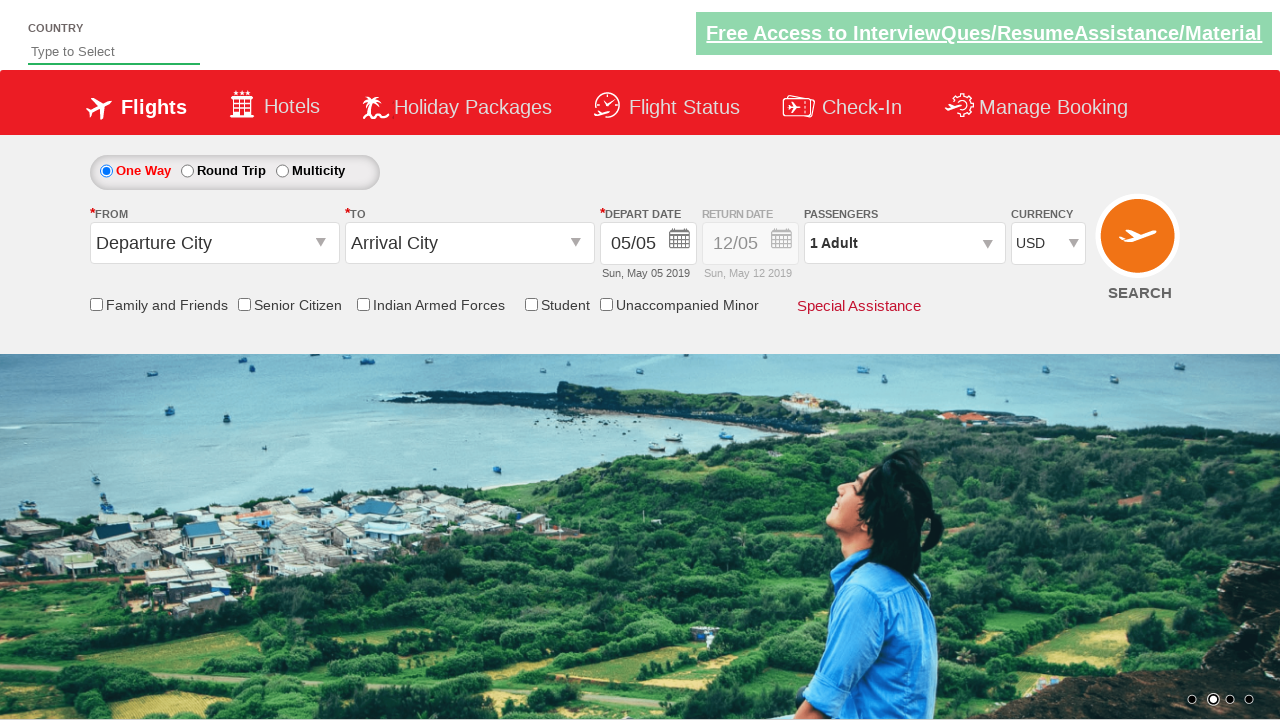

Selected currency option by label (AED) on #ctl00_mainContent_DropDownListCurrency
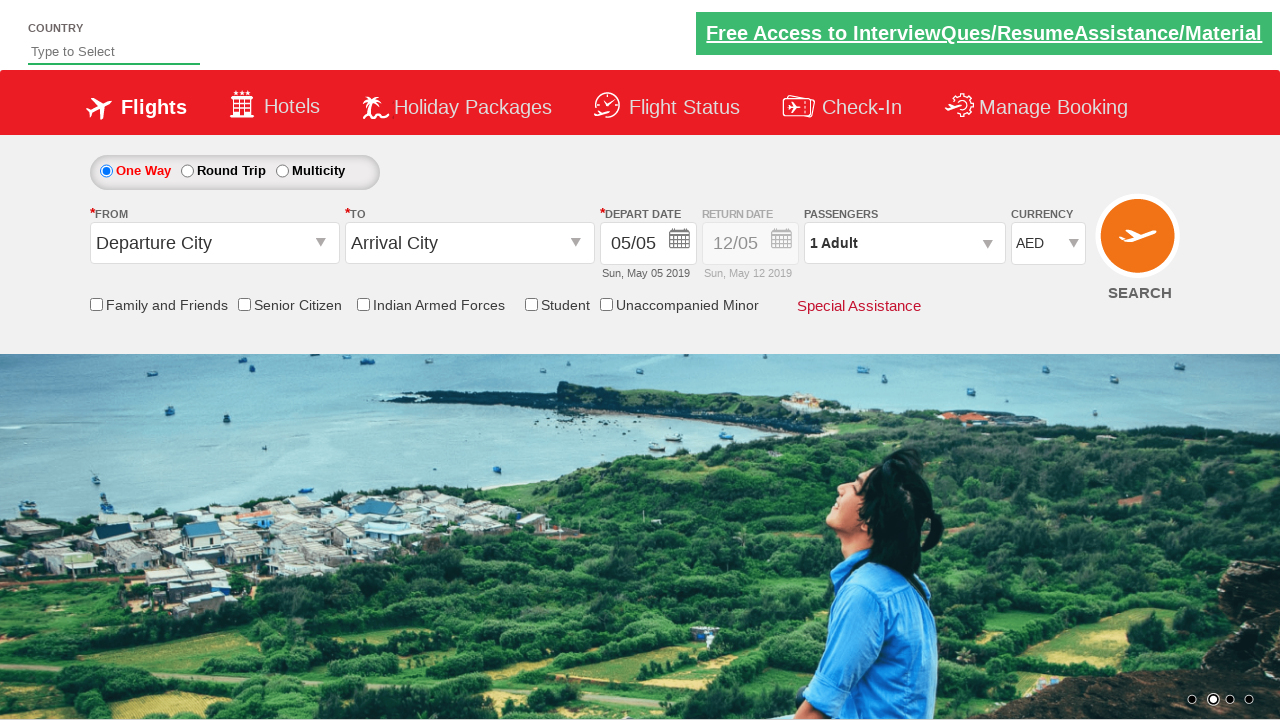

Selected currency option by value (INR) on #ctl00_mainContent_DropDownListCurrency
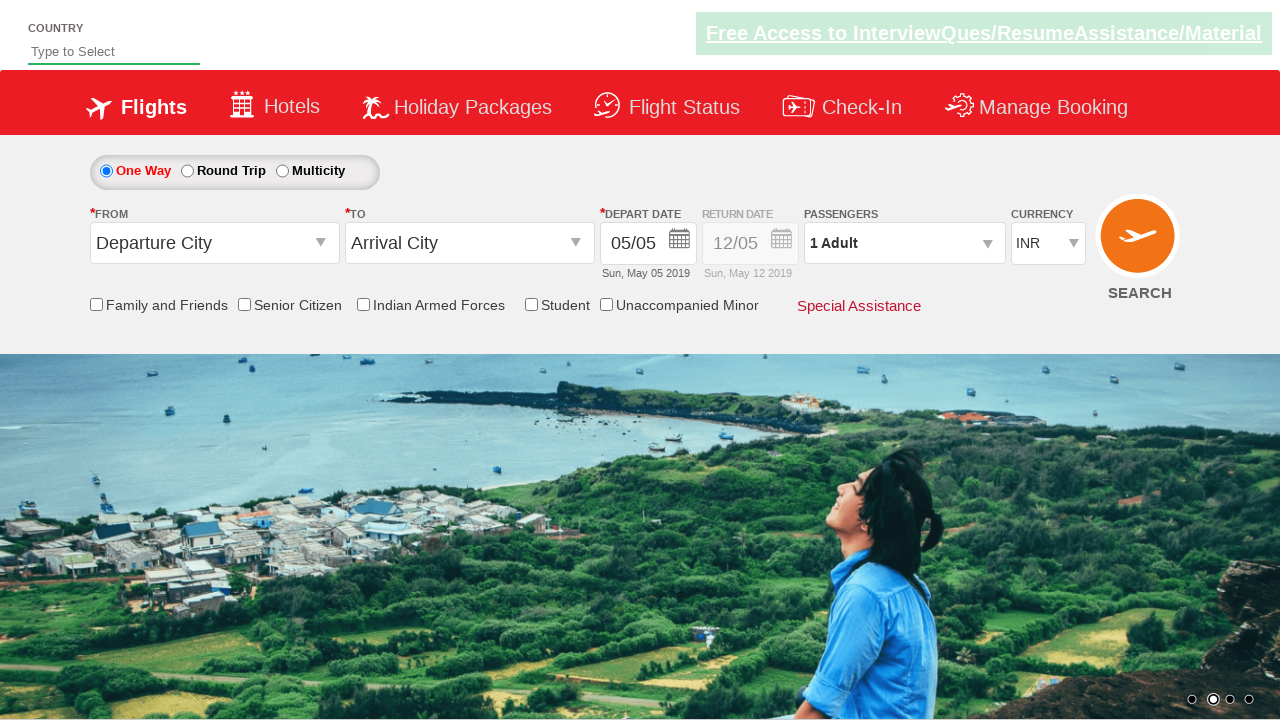

Opened passenger selection dropdown at (904, 243) on #divpaxinfo
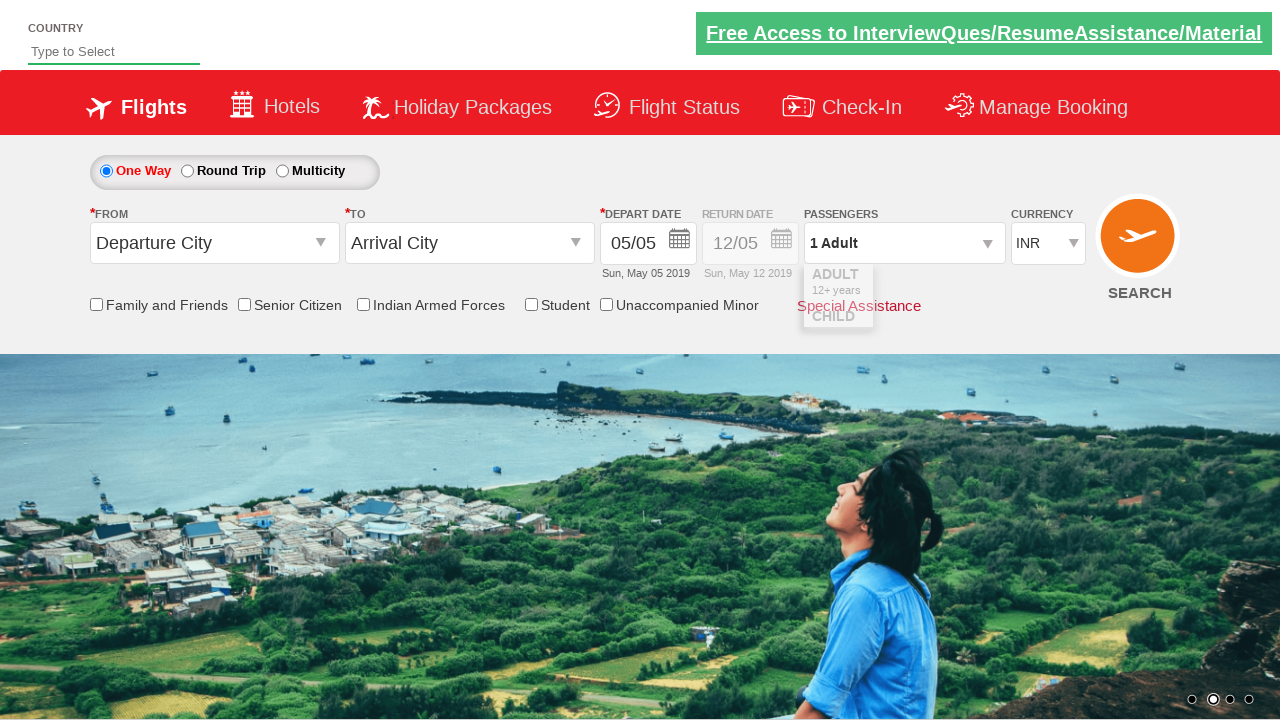

Increased adult passenger count (click 1 of 3) at (982, 288) on #hrefIncAdt
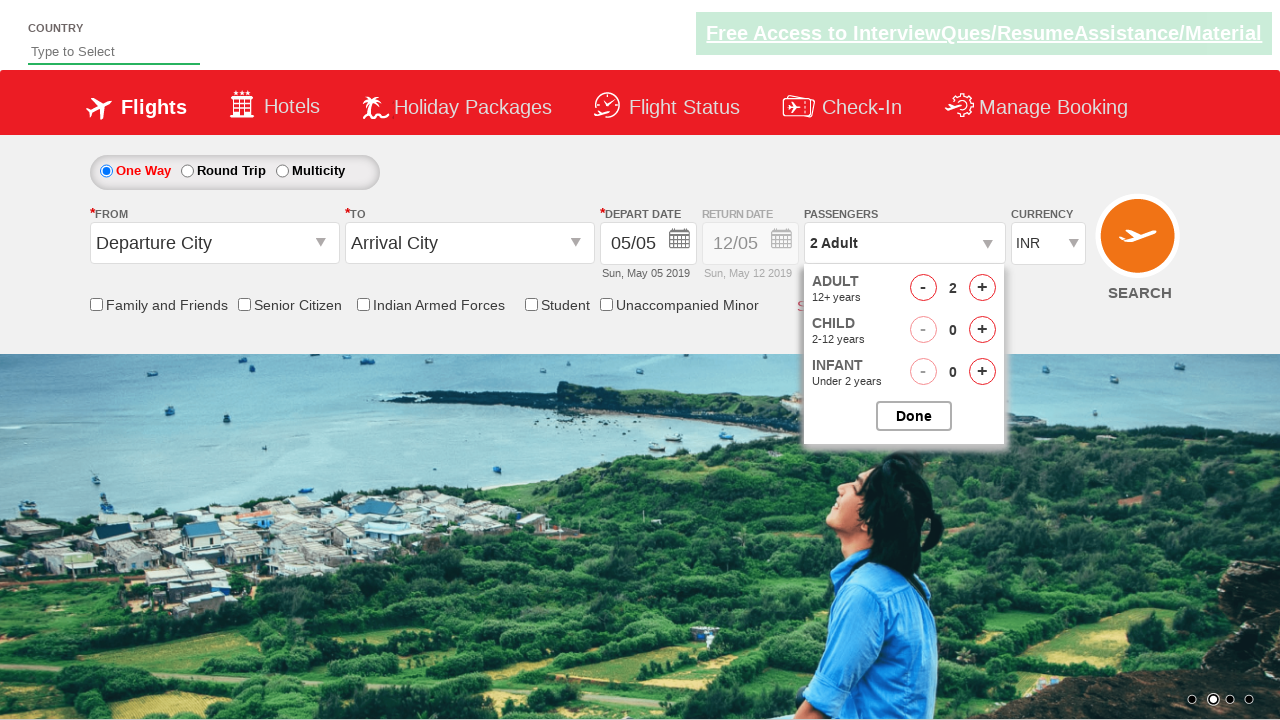

Increased adult passenger count (click 2 of 3) at (982, 288) on #hrefIncAdt
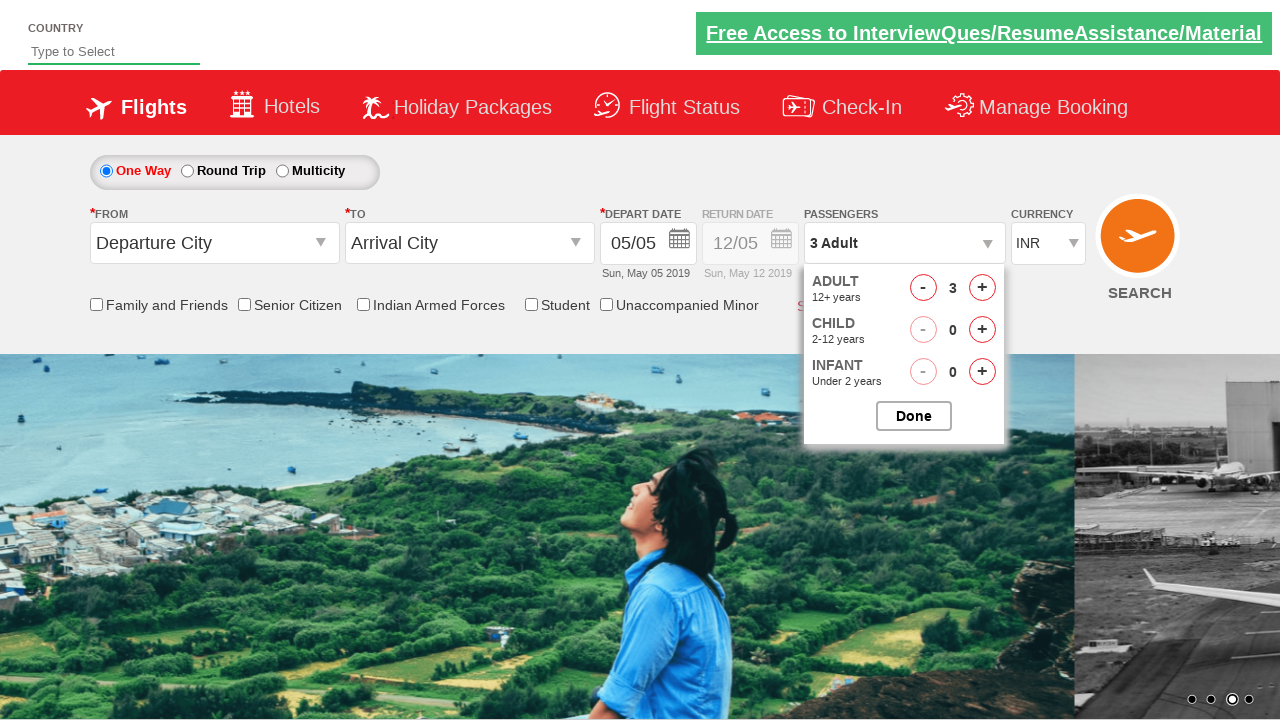

Increased adult passenger count (click 3 of 3) at (982, 288) on #hrefIncAdt
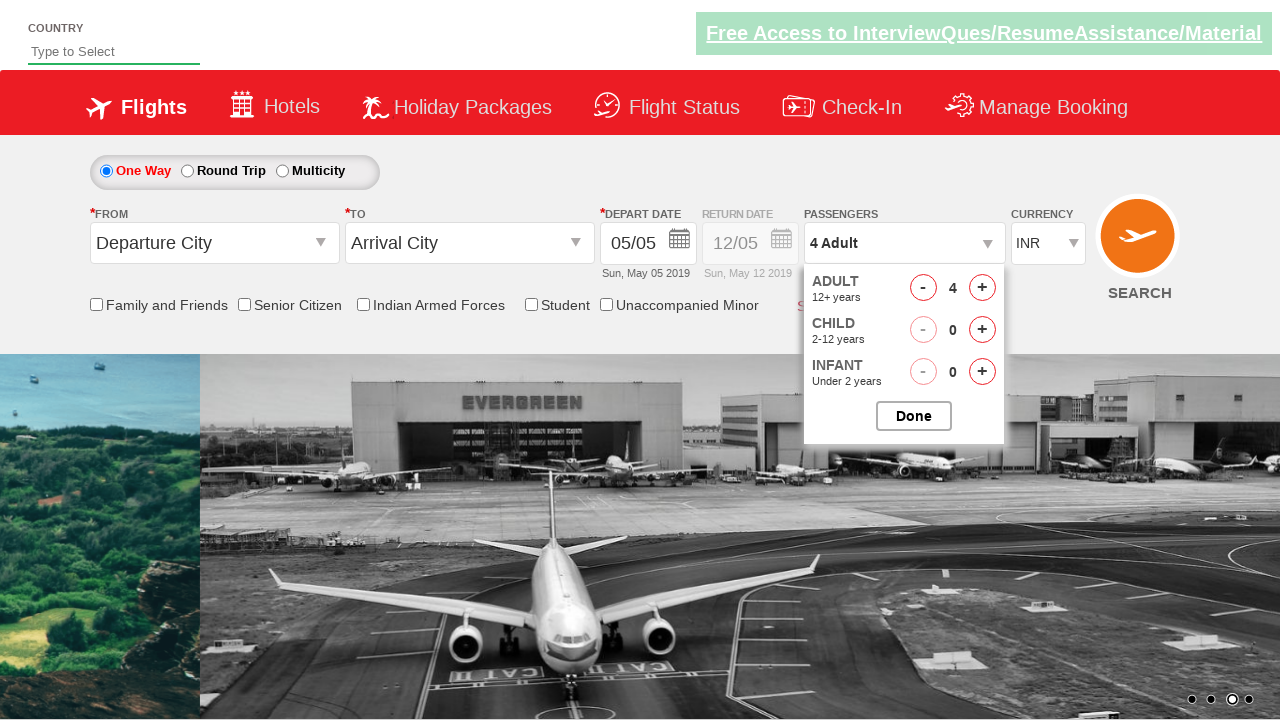

Closed passenger selection dropdown at (914, 416) on #btnclosepaxoption
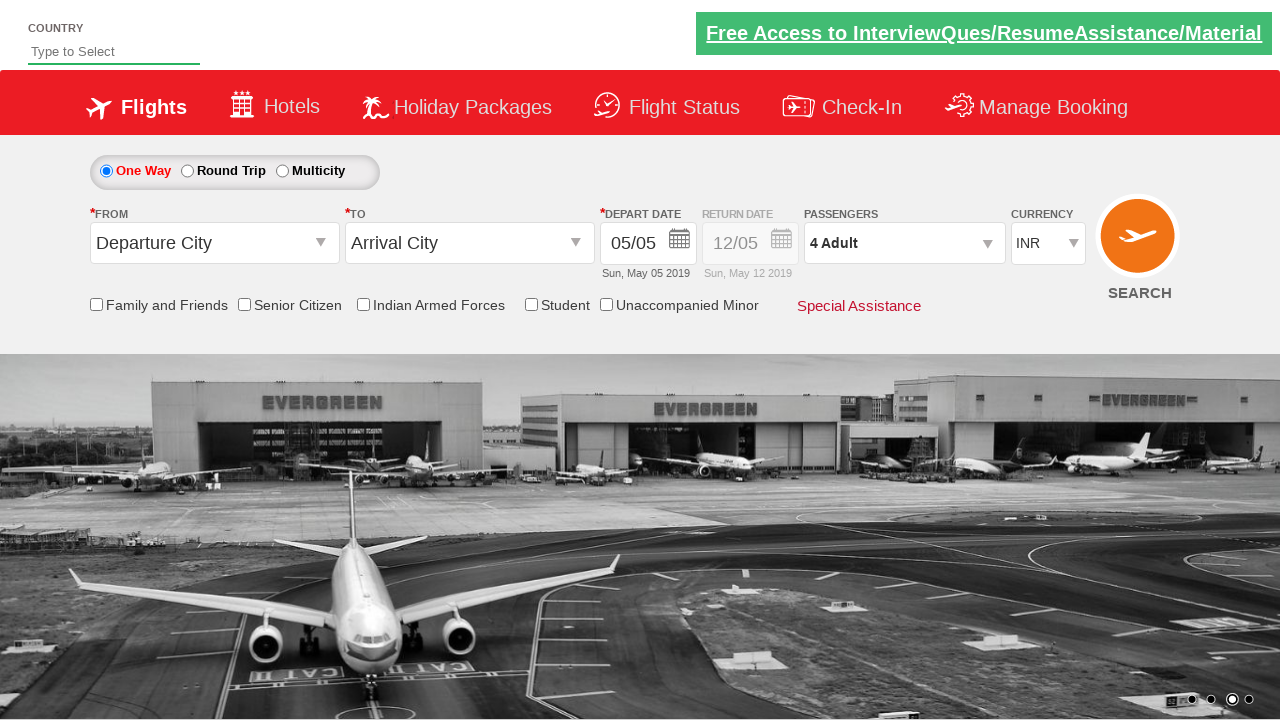

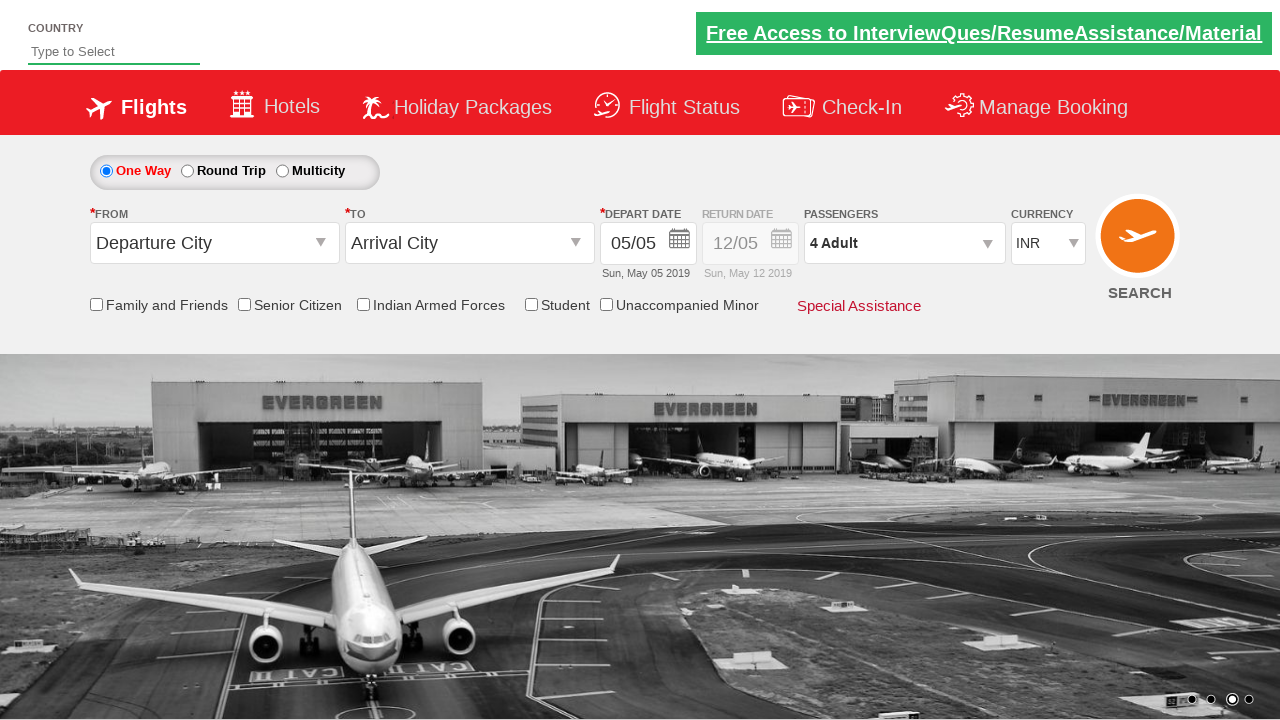